Tests JavaScript alert handling by clicking a button that triggers a JS alert, accepting the alert, and verifying the result text is displayed on the page.

Starting URL: http://practice.cydeo.com/javascript_alerts

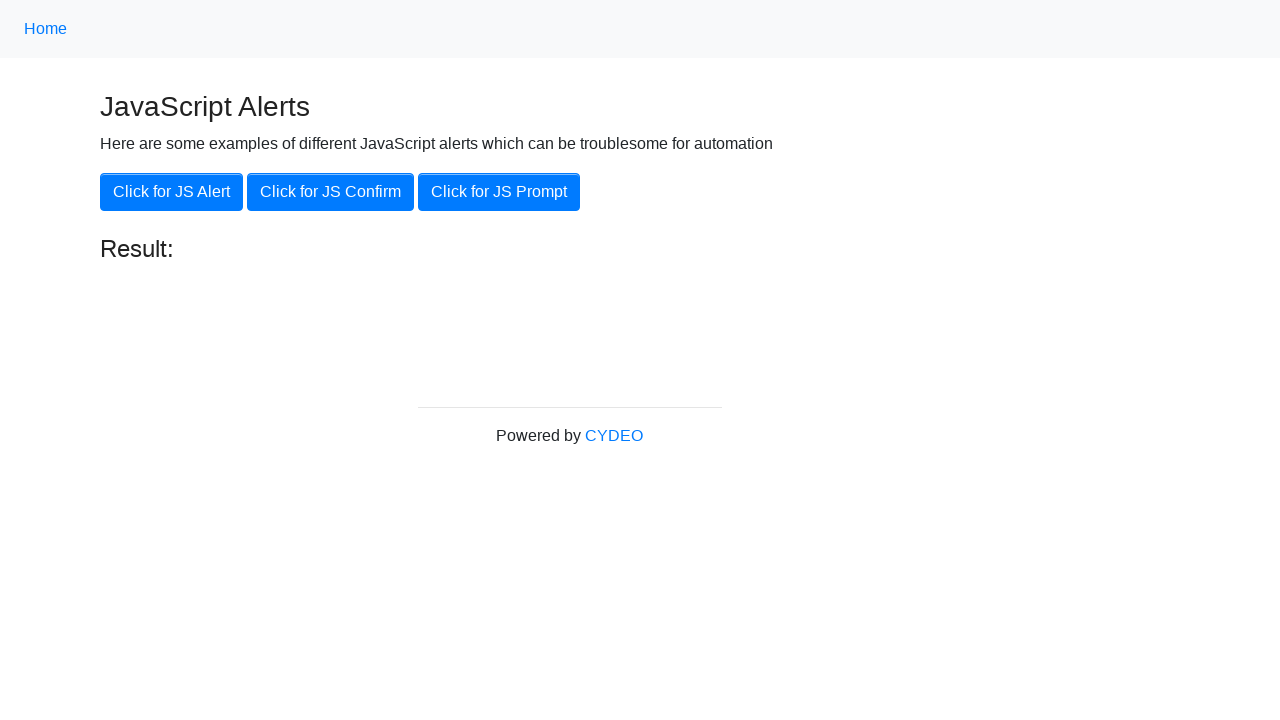

Clicked button to trigger JavaScript alert at (172, 192) on xpath=//button[.='Click for JS Alert']
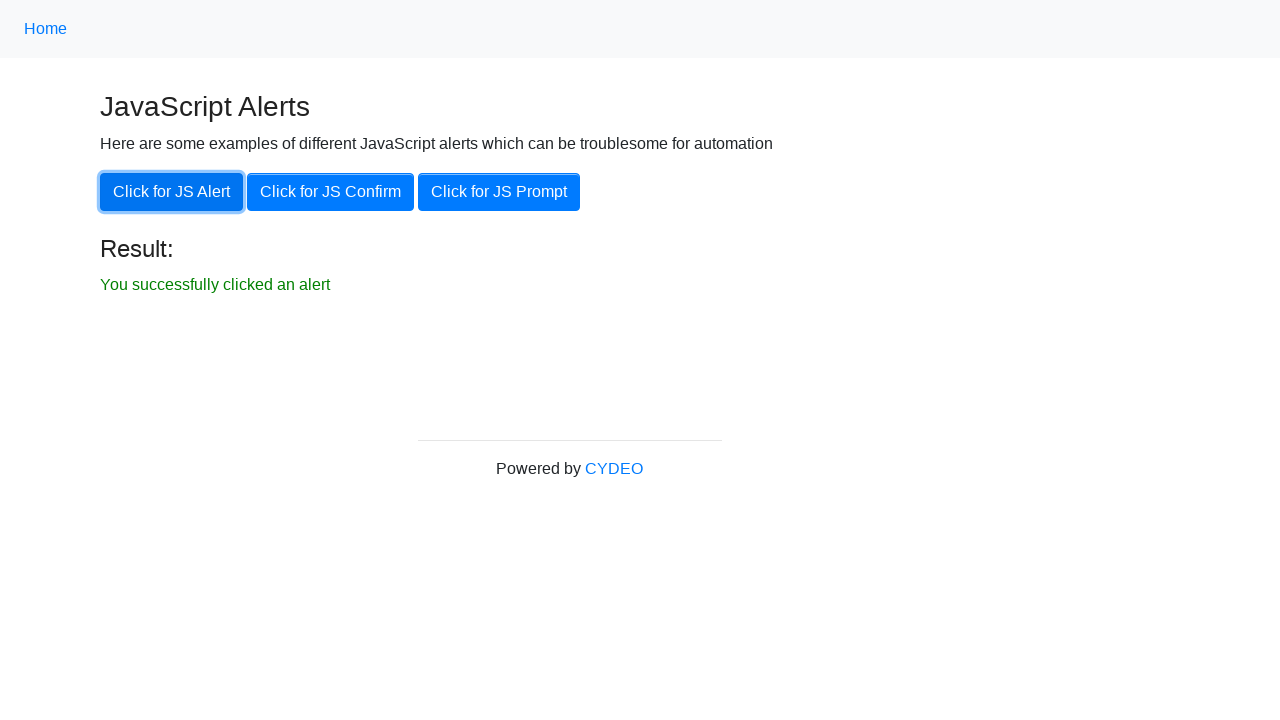

Set up dialog handler to accept the alert
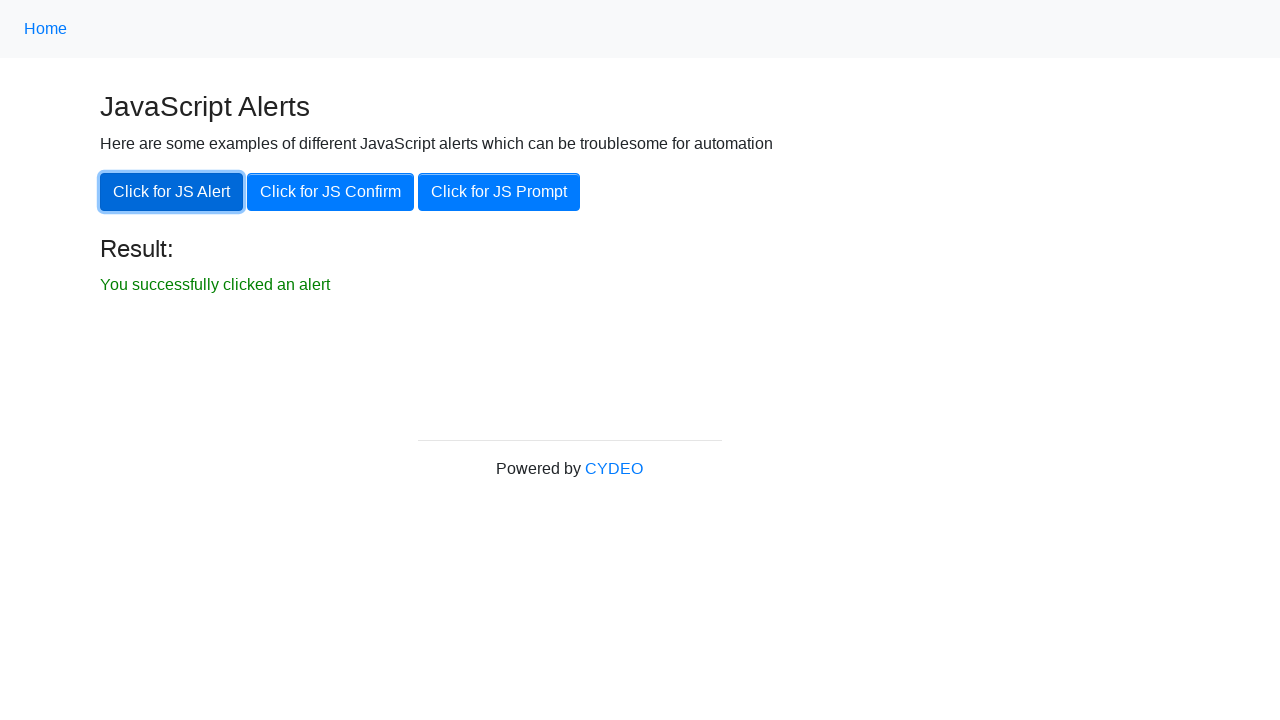

Waited for result text to appear on the page
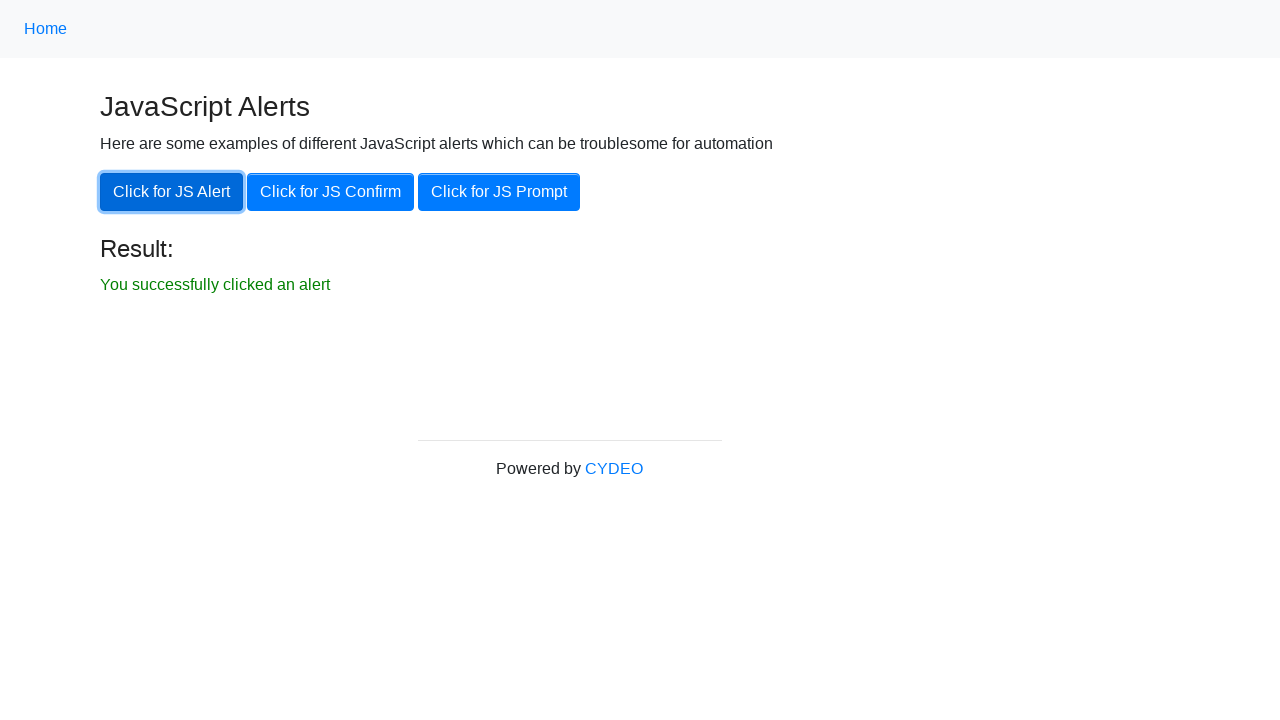

Retrieved result text: 'You successfully clicked an alert'
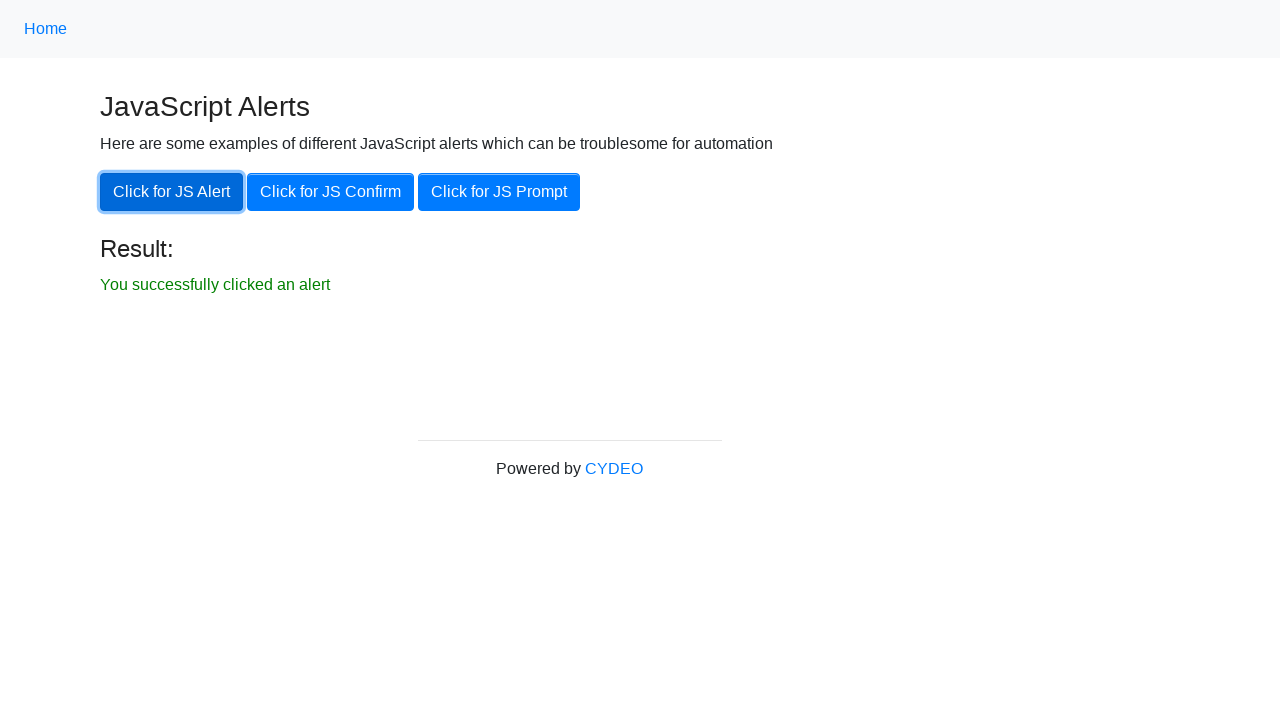

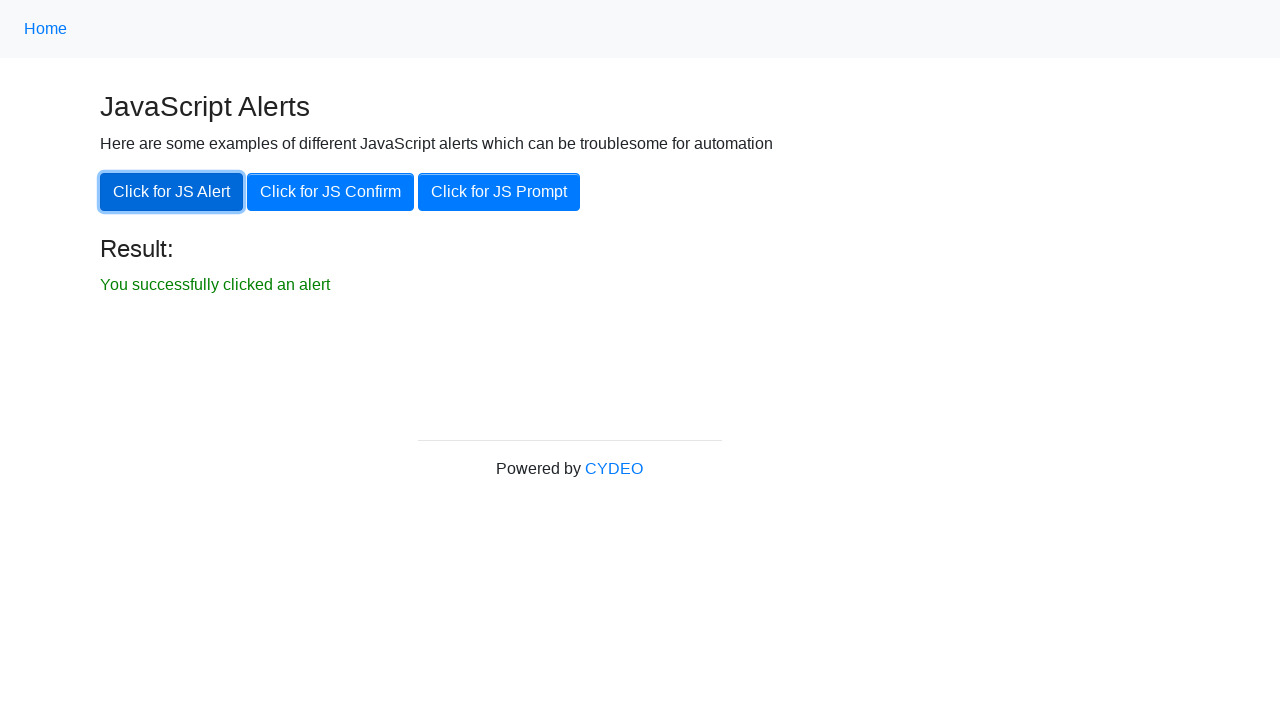